Tests drag and drop functionality by dragging an element and dropping it onto a target

Starting URL: https://demoqa.com/droppable

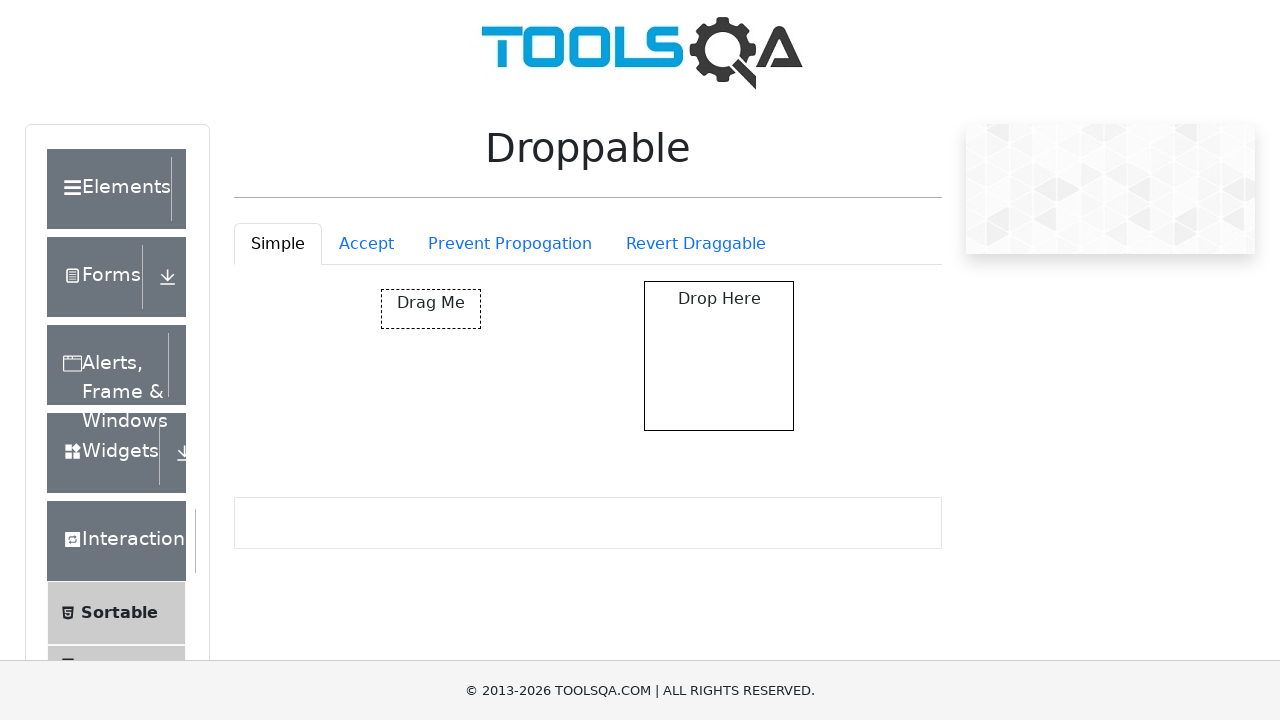

Navigated to https://demoqa.com/droppable
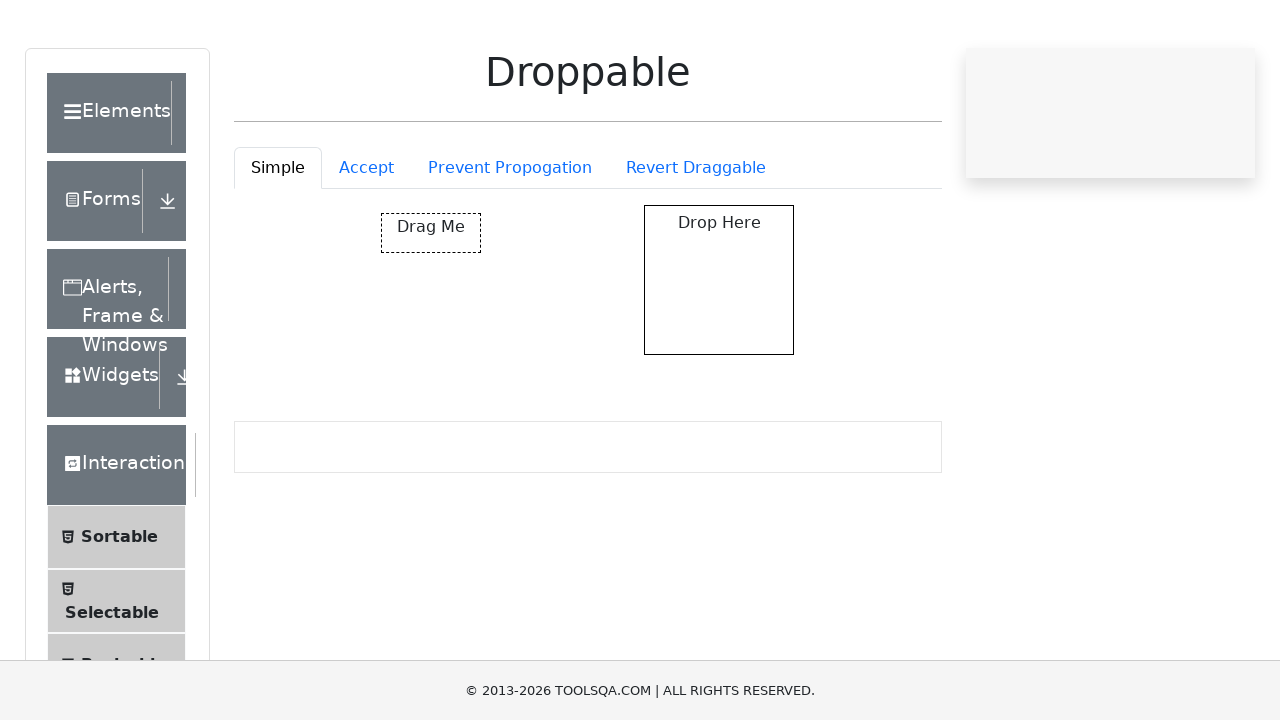

Dragged element #draggable and dropped it onto #droppable target at (719, 356)
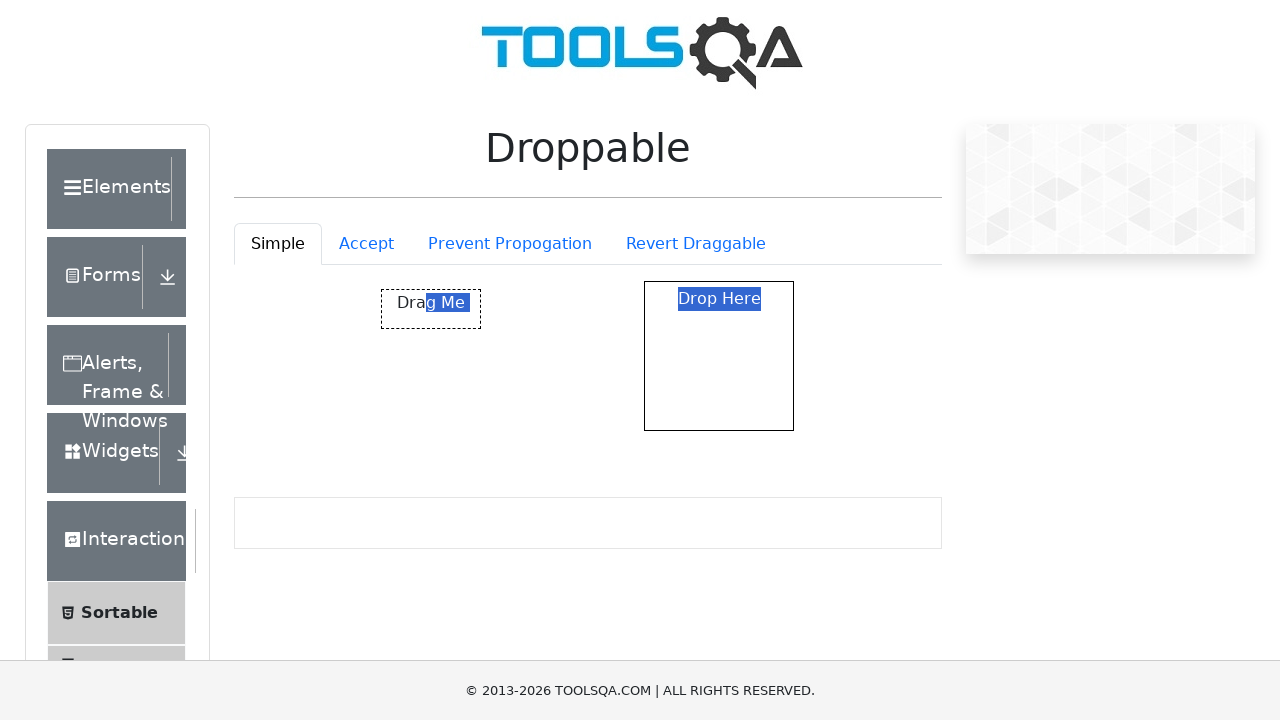

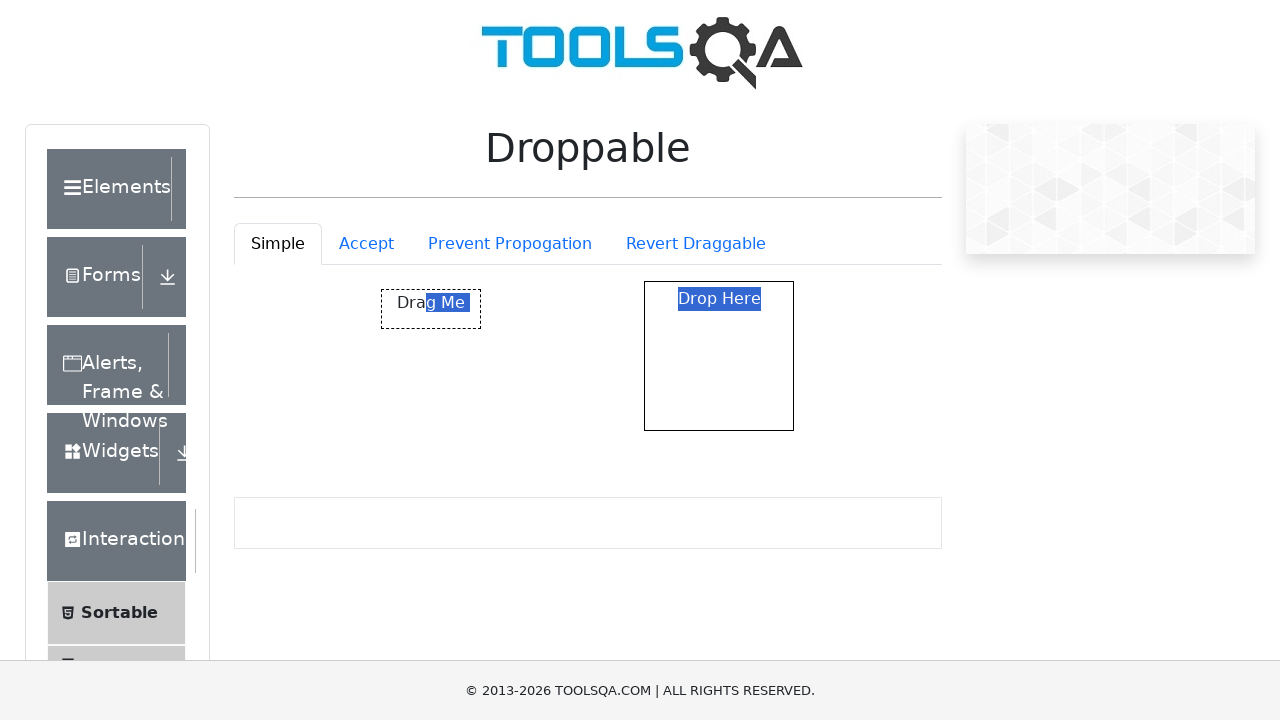